Tests checkbox functionality by navigating to the Checkboxes page, selecting/deselecting checkboxes, and verifying their states

Starting URL: https://the-internet.herokuapp.com/

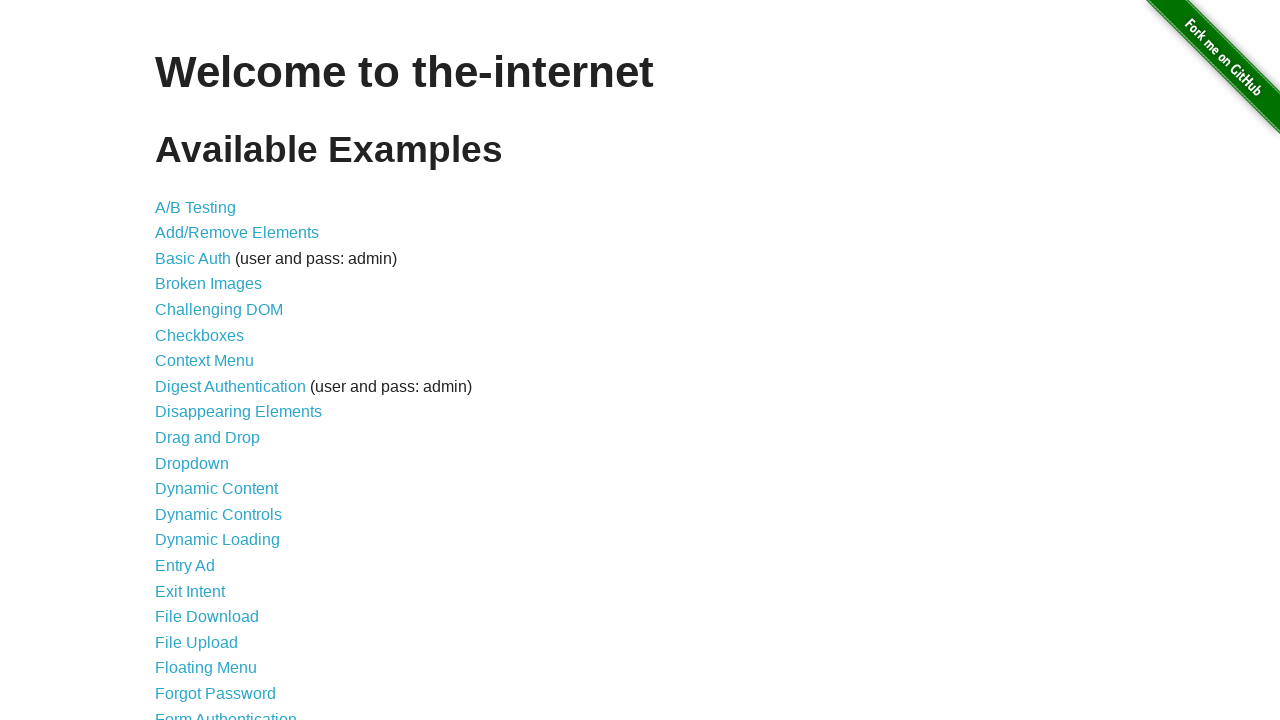

Clicked on Checkboxes link at (200, 335) on a:text('Checkboxes')
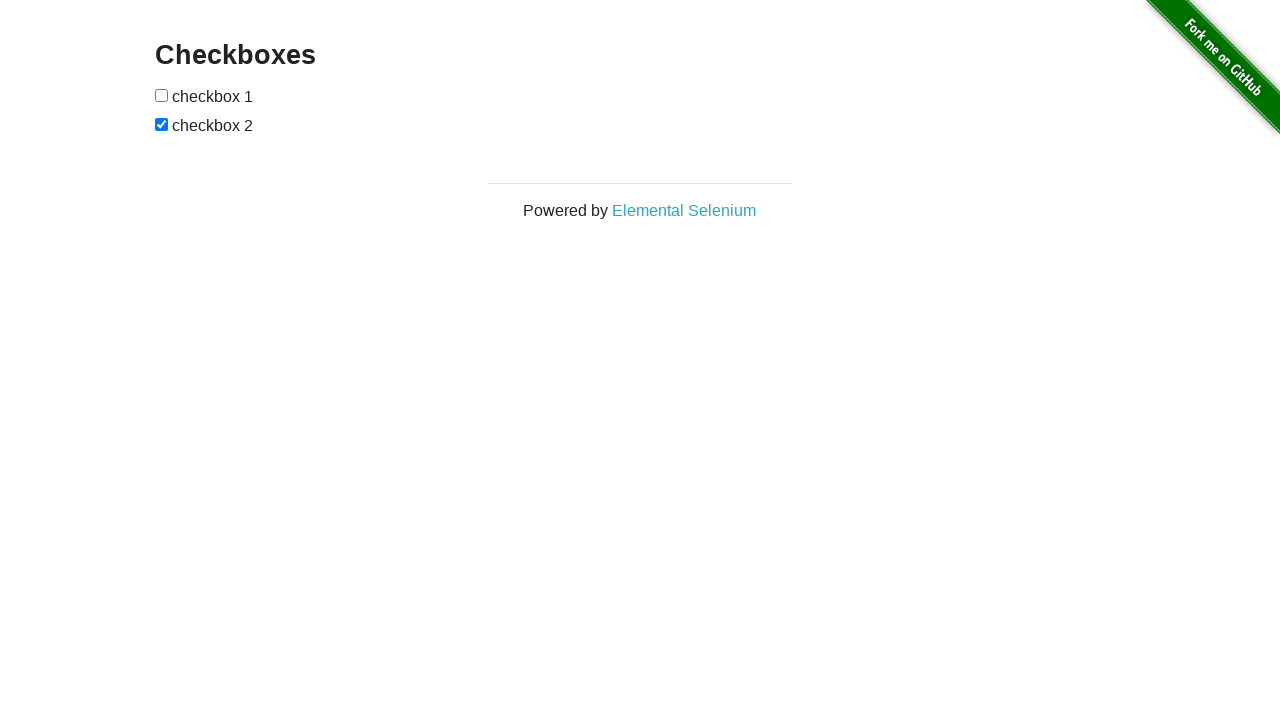

Checkboxes page loaded successfully
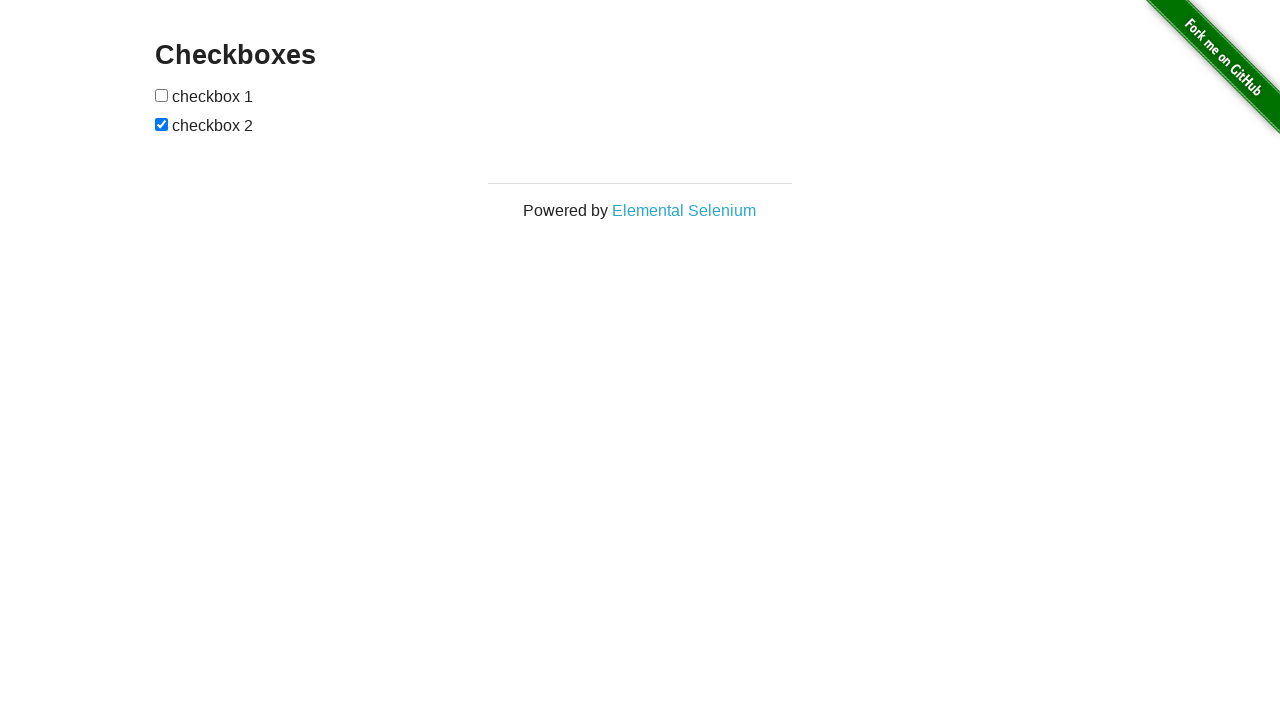

Clicked first checkbox to select it at (162, 95) on xpath=//form[@id='checkboxes']/input[1]
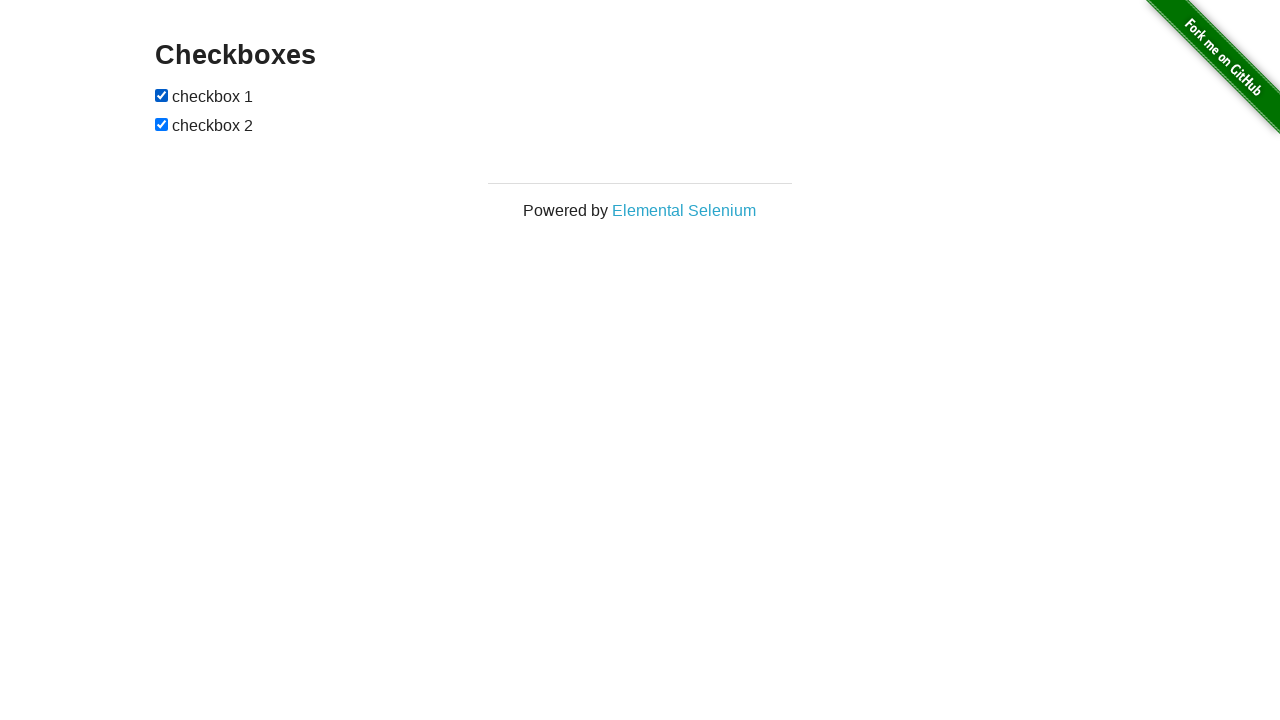

Verified first checkbox is checked
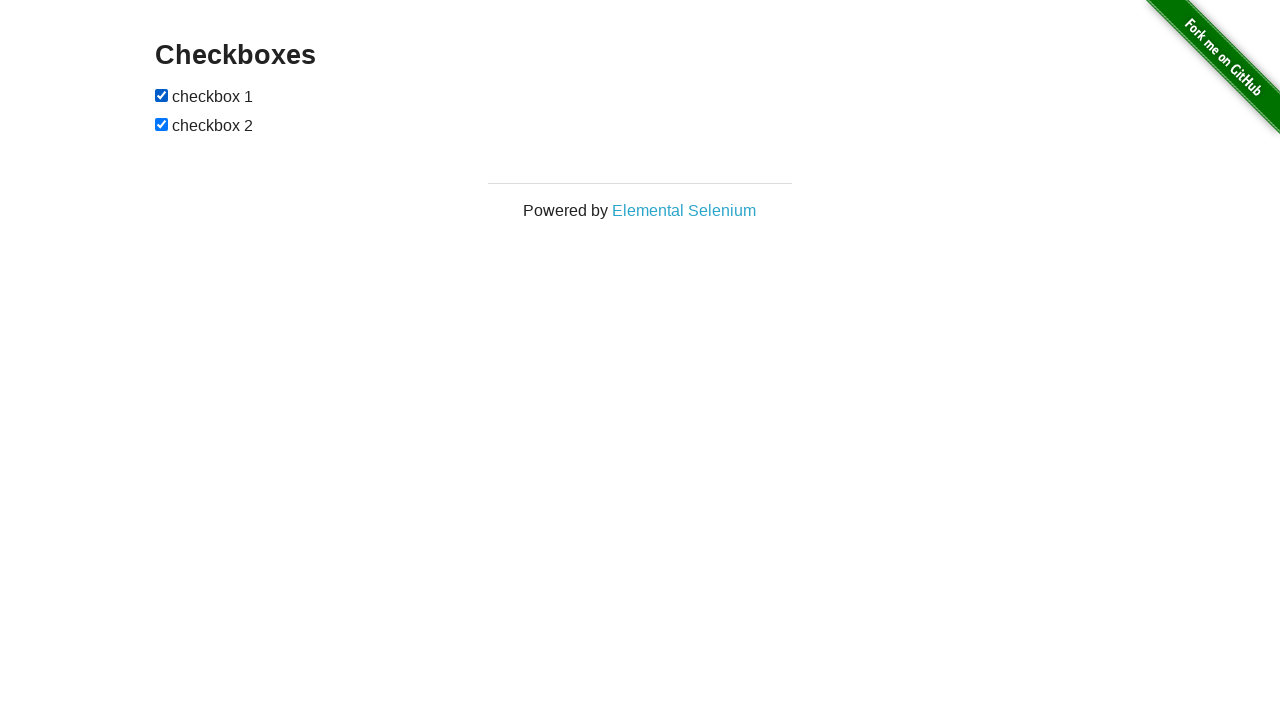

Clicked first checkbox to deselect it at (162, 95) on xpath=//form[@id='checkboxes']/input[1]
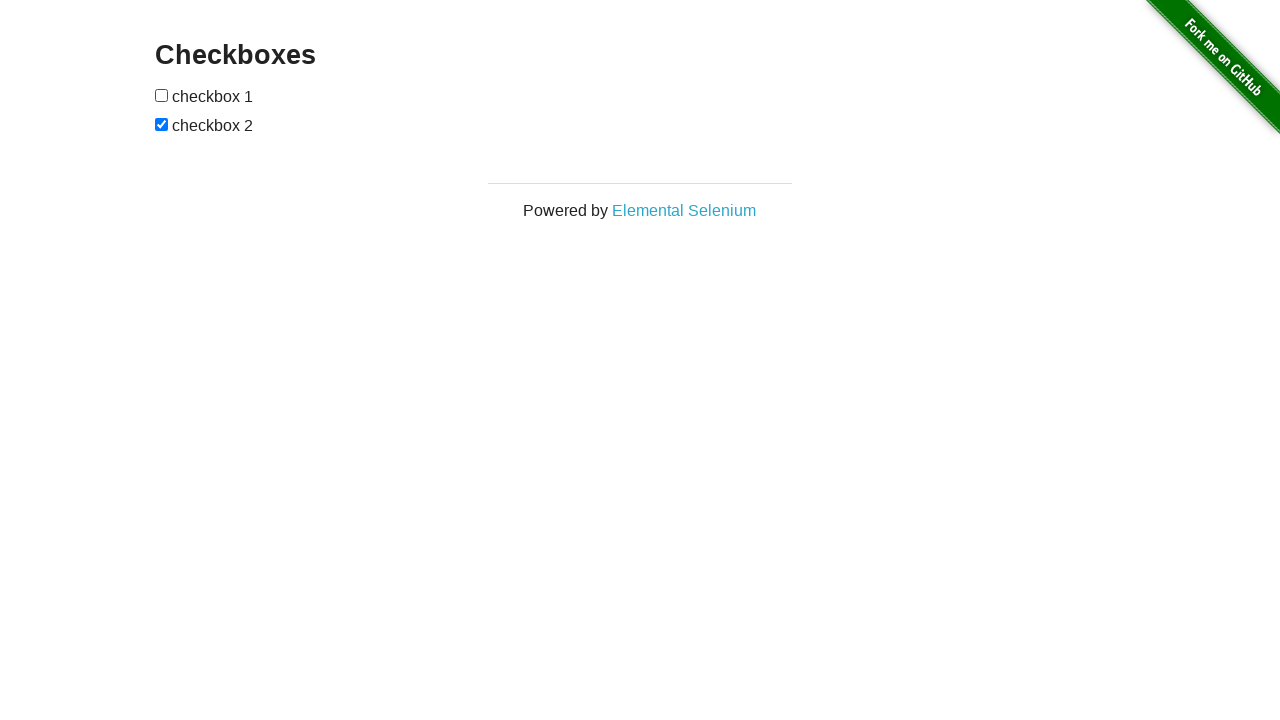

Verified first checkbox is unchecked
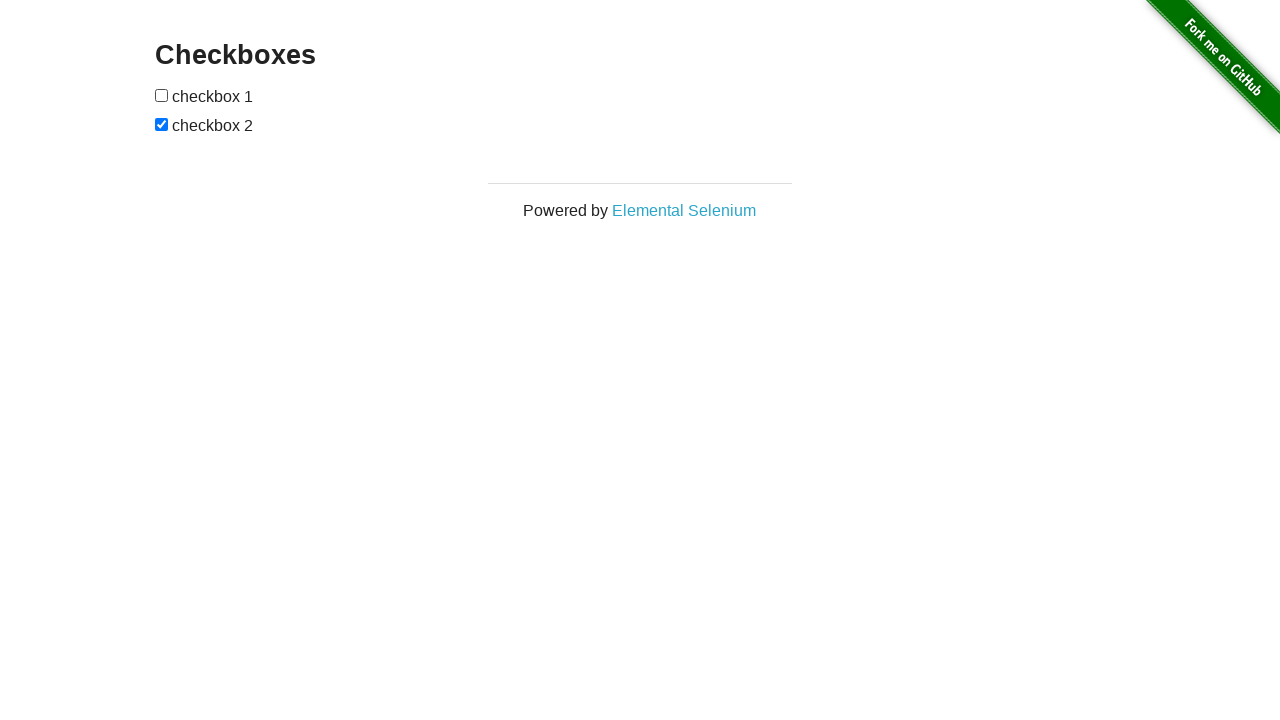

Clicked second checkbox to deselect it at (162, 124) on xpath=//form[@id='checkboxes']/input[2]
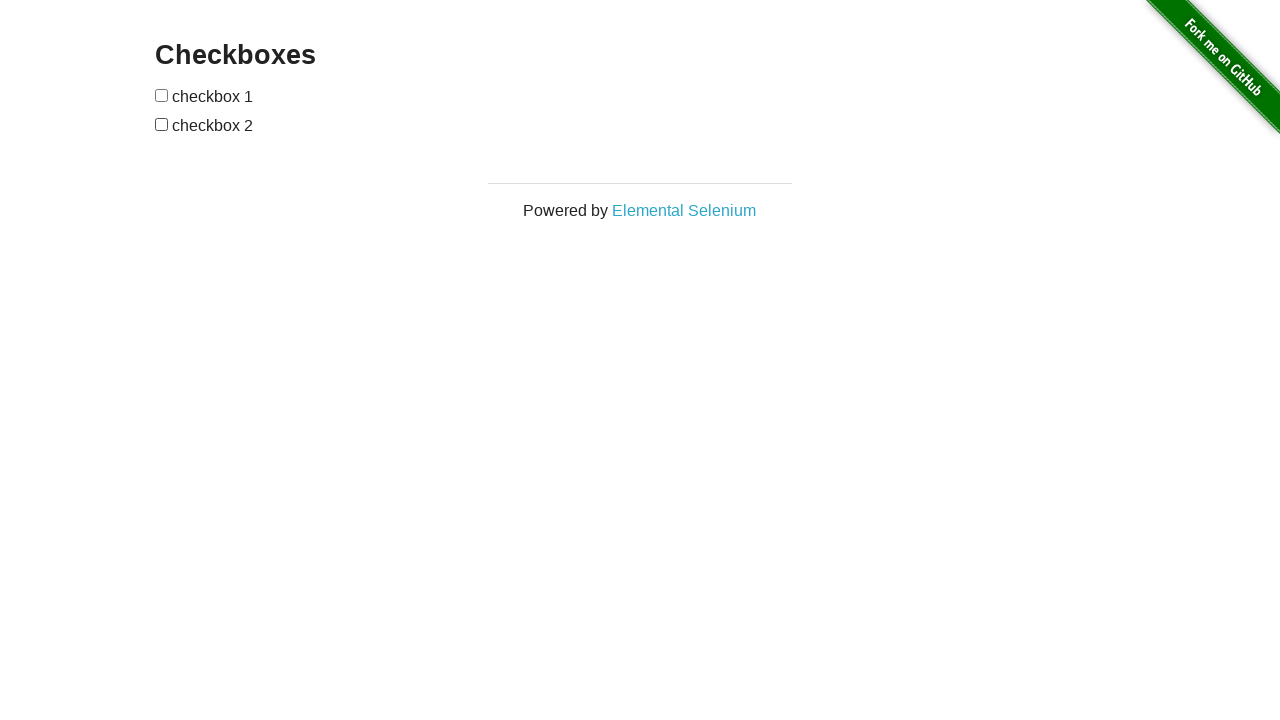

Verified second checkbox is unchecked
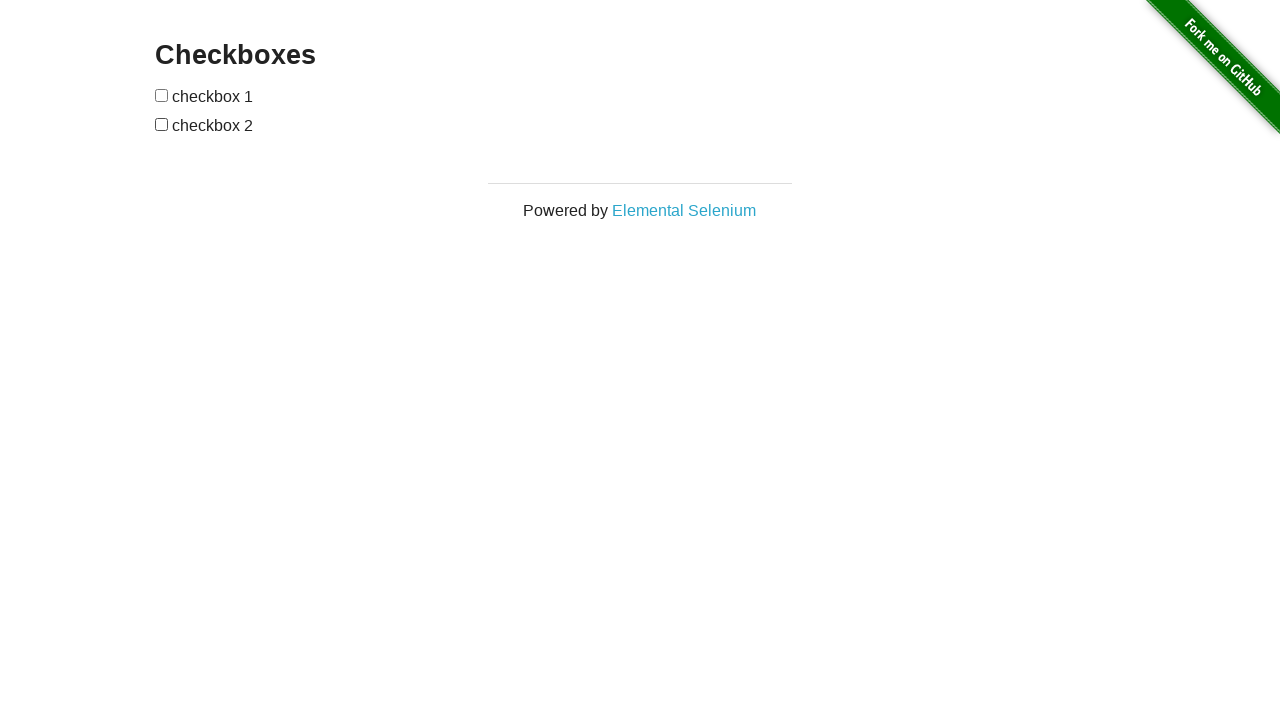

Clicked checkbox 1 to select it at (162, 95) on xpath=//form[@id='checkboxes']/input >> nth=0
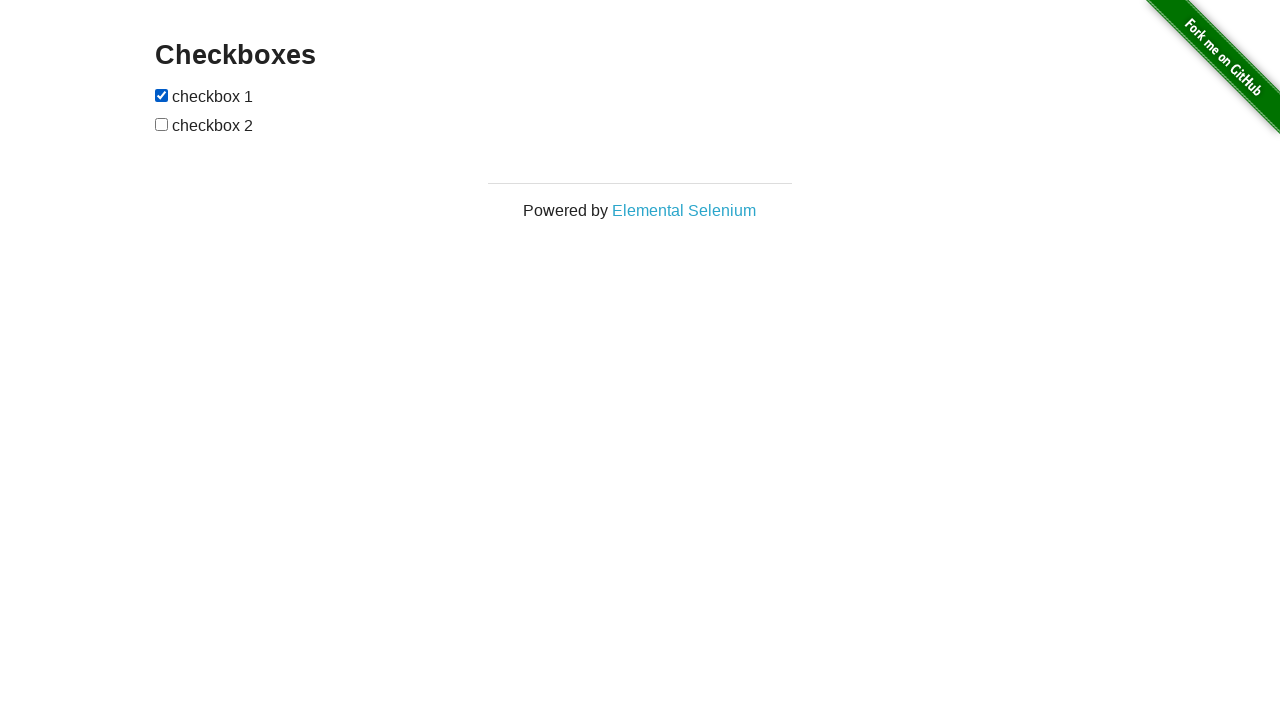

Clicked checkbox 2 to select it at (162, 124) on xpath=//form[@id='checkboxes']/input >> nth=1
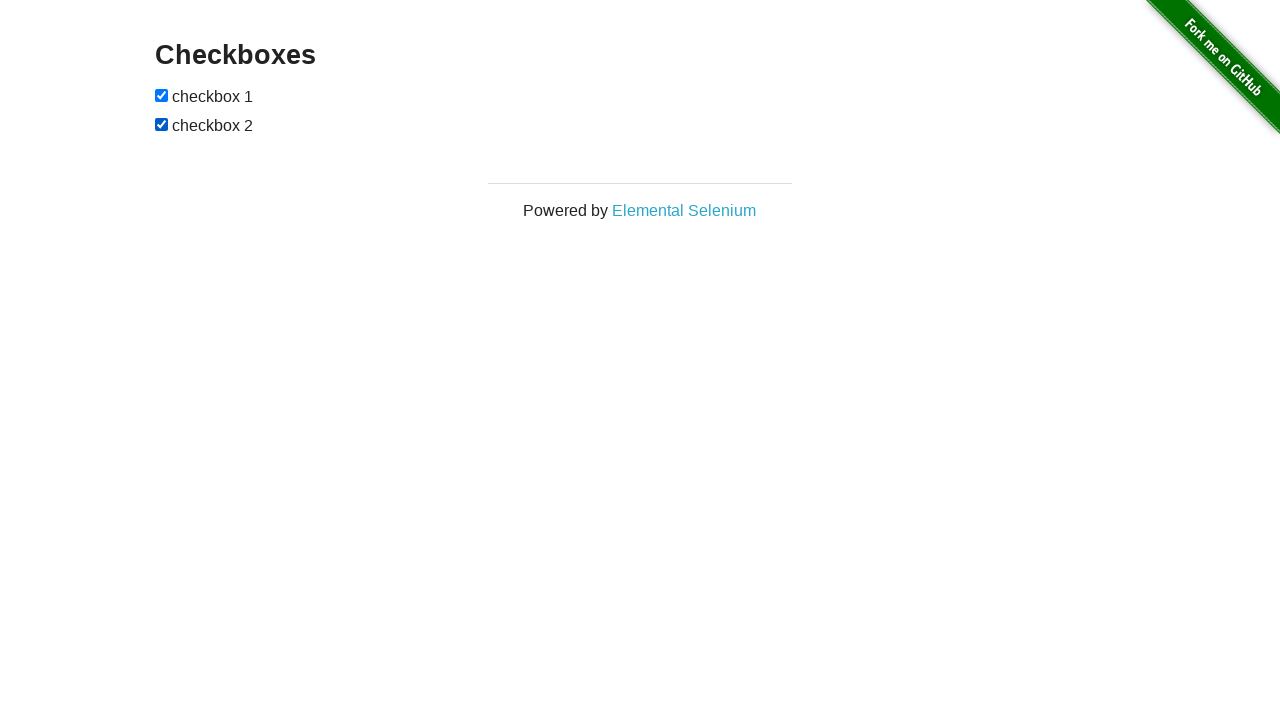

Navigated back to home page
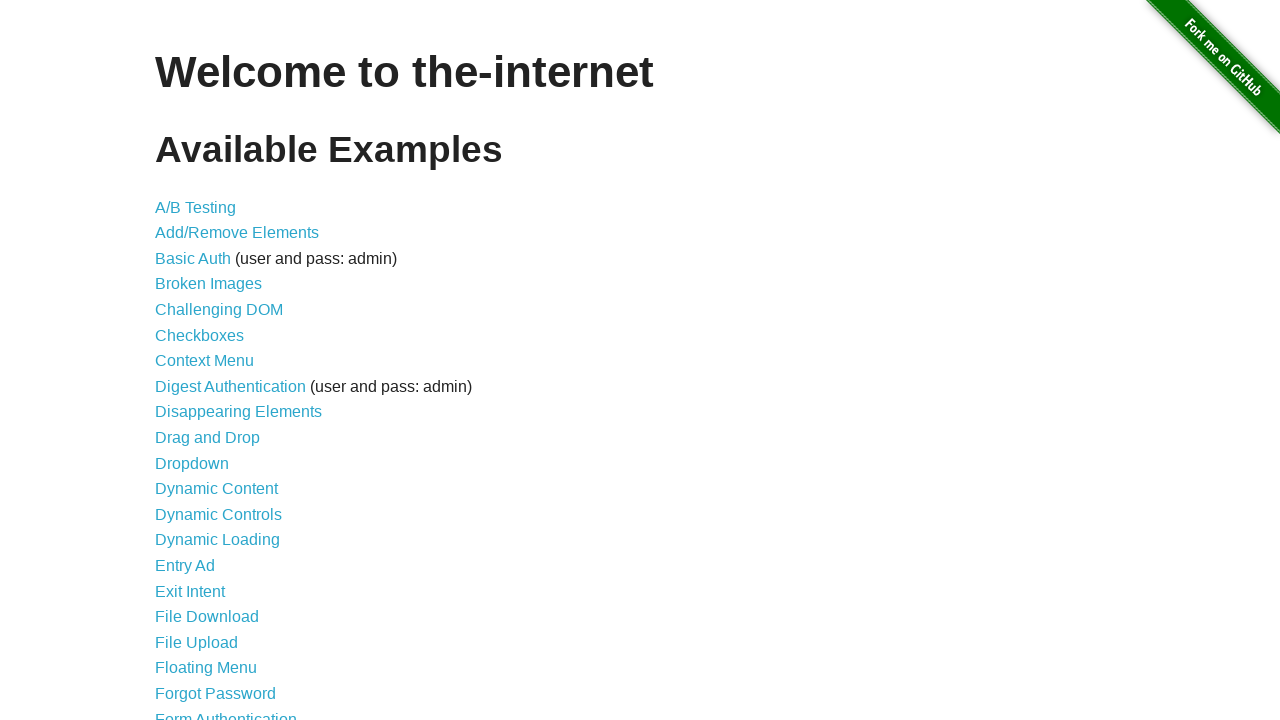

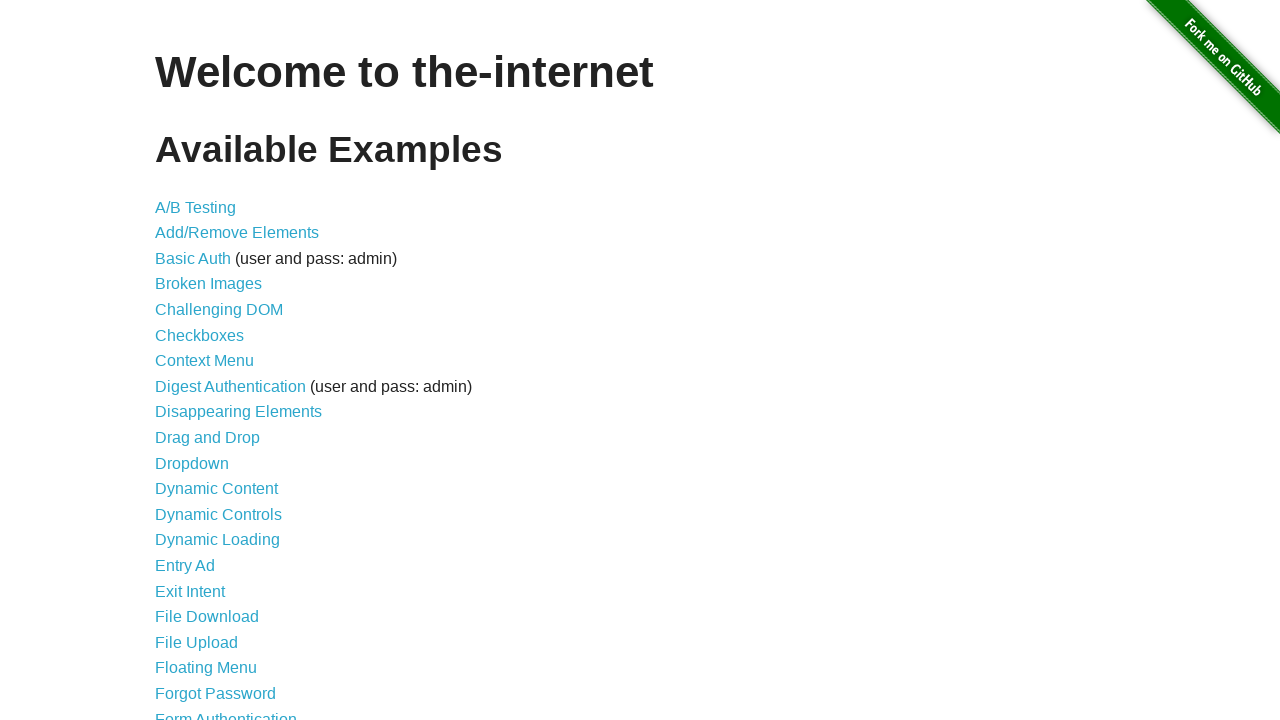